Tests dropdown selection functionality by selecting options using different methods (index, visible text, and value)

Starting URL: https://rahulshettyacademy.com/dropdownsPractise/

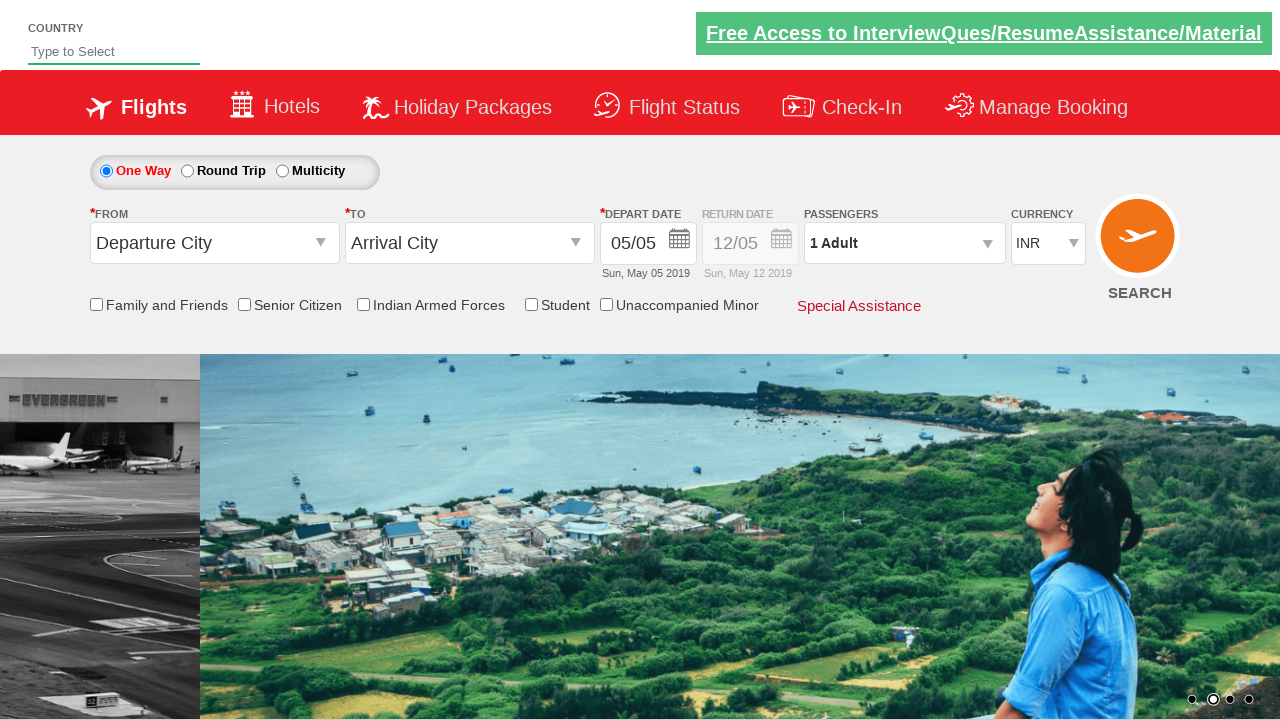

Located currency dropdown element
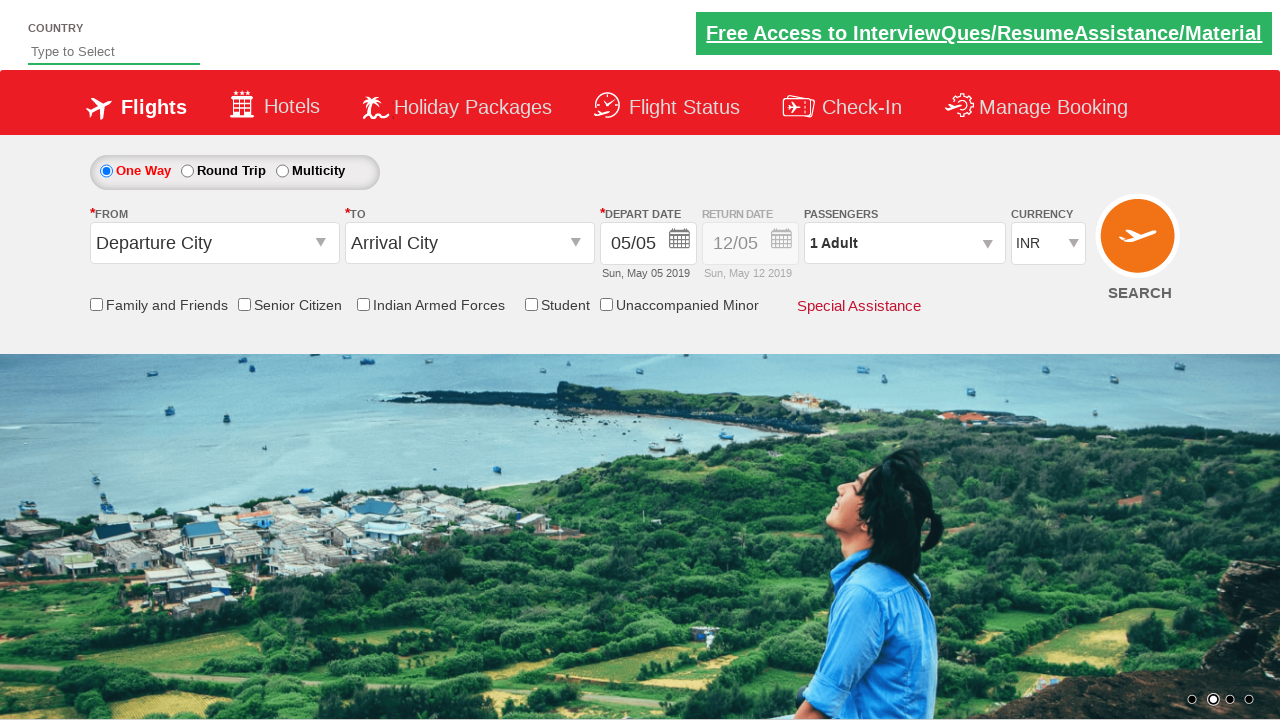

Selected dropdown option by index 3 (4th option) on #ctl00_mainContent_DropDownListCurrency
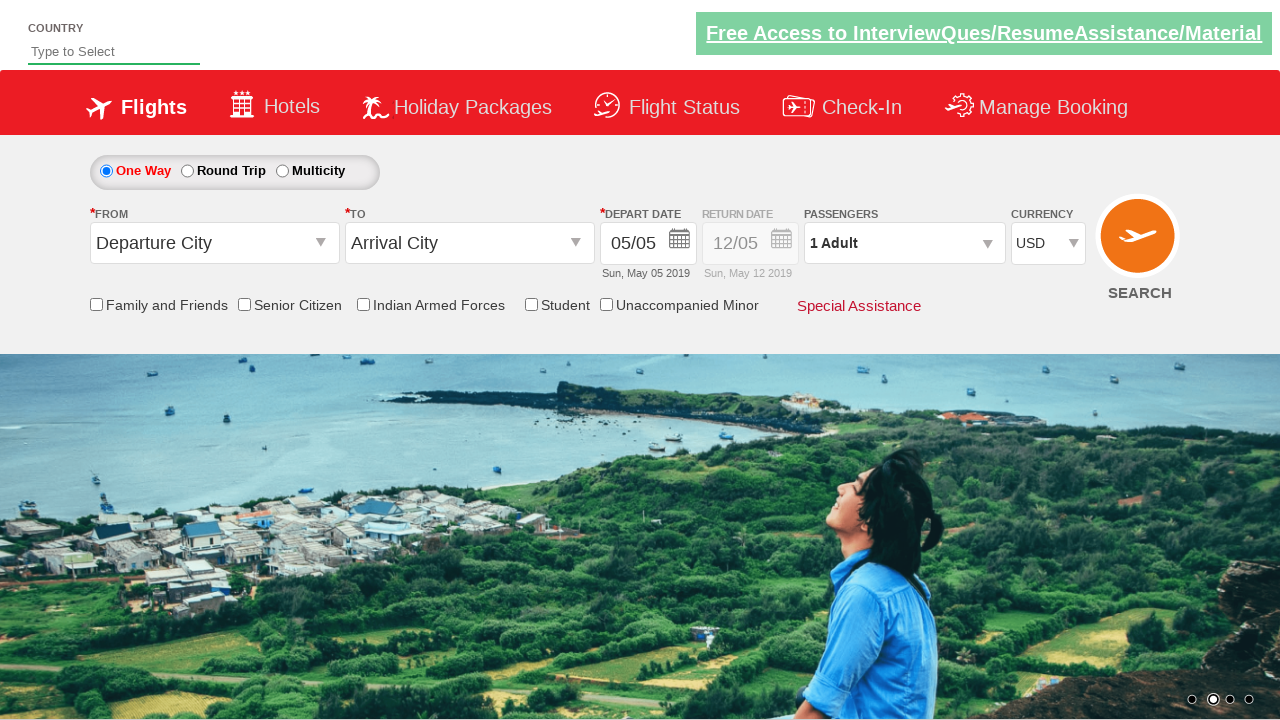

Selected dropdown option by visible text 'AED' on #ctl00_mainContent_DropDownListCurrency
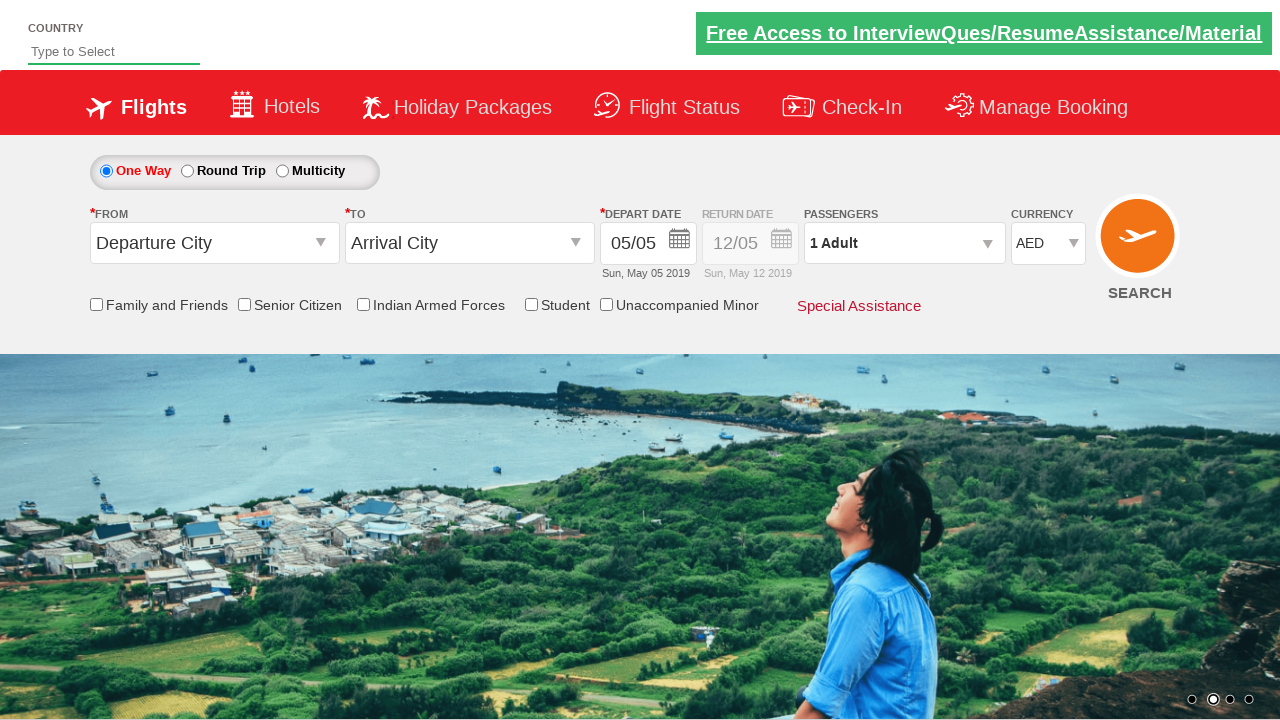

Selected dropdown option by value attribute 'INR' on #ctl00_mainContent_DropDownListCurrency
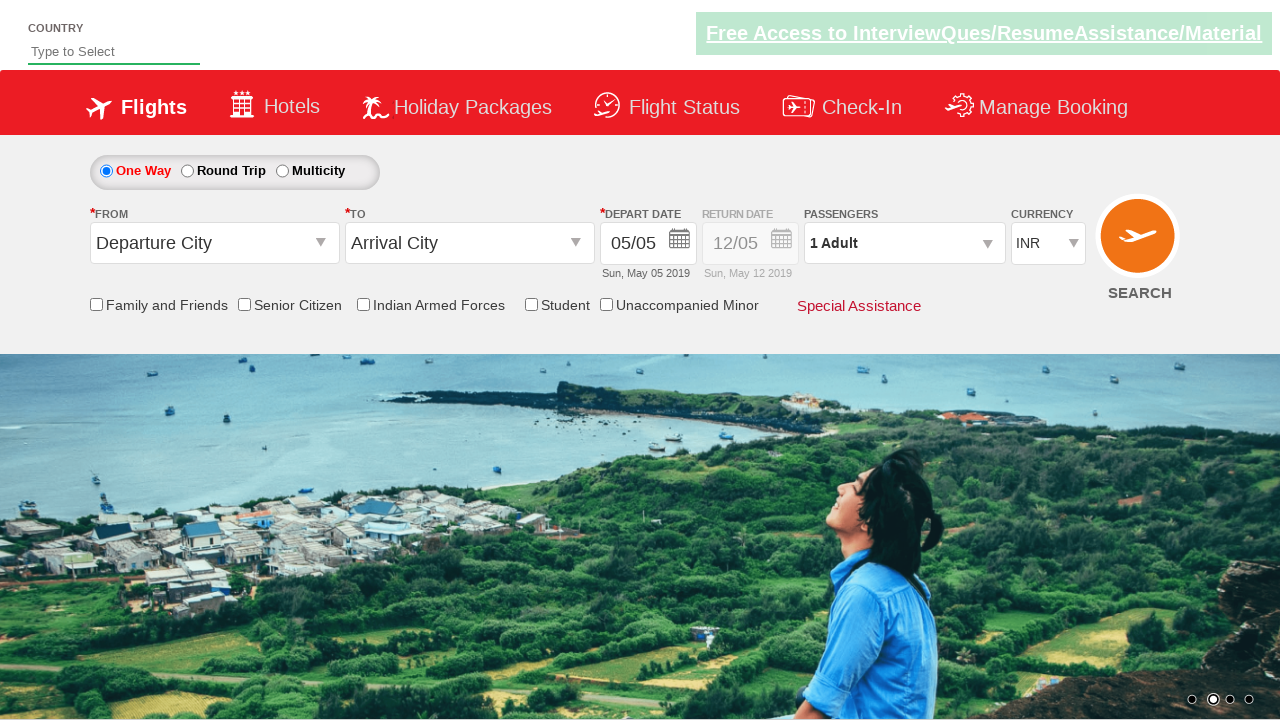

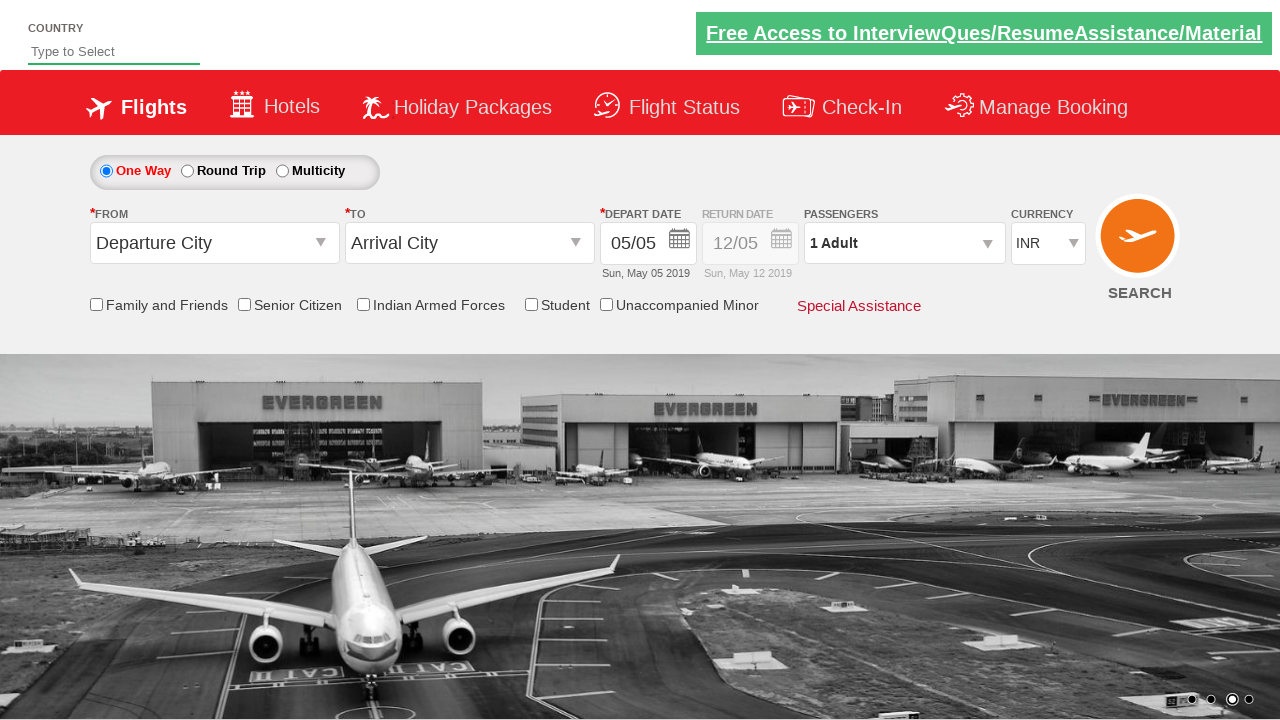